Opens Target Circle main page and verifies that at least 10 benefit cells are displayed by scrolling down to load dynamic content and counting the cell elements.

Starting URL: https://www.target.com/circle

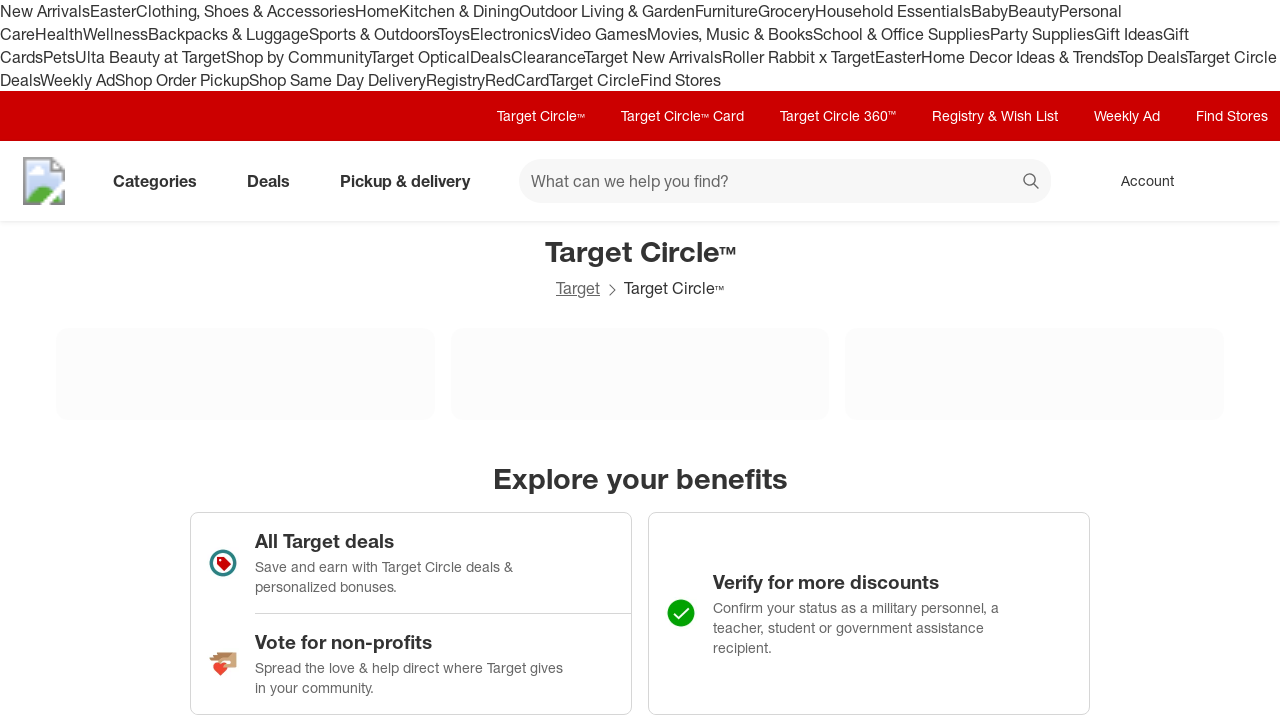

Initial benefit cells selector loaded
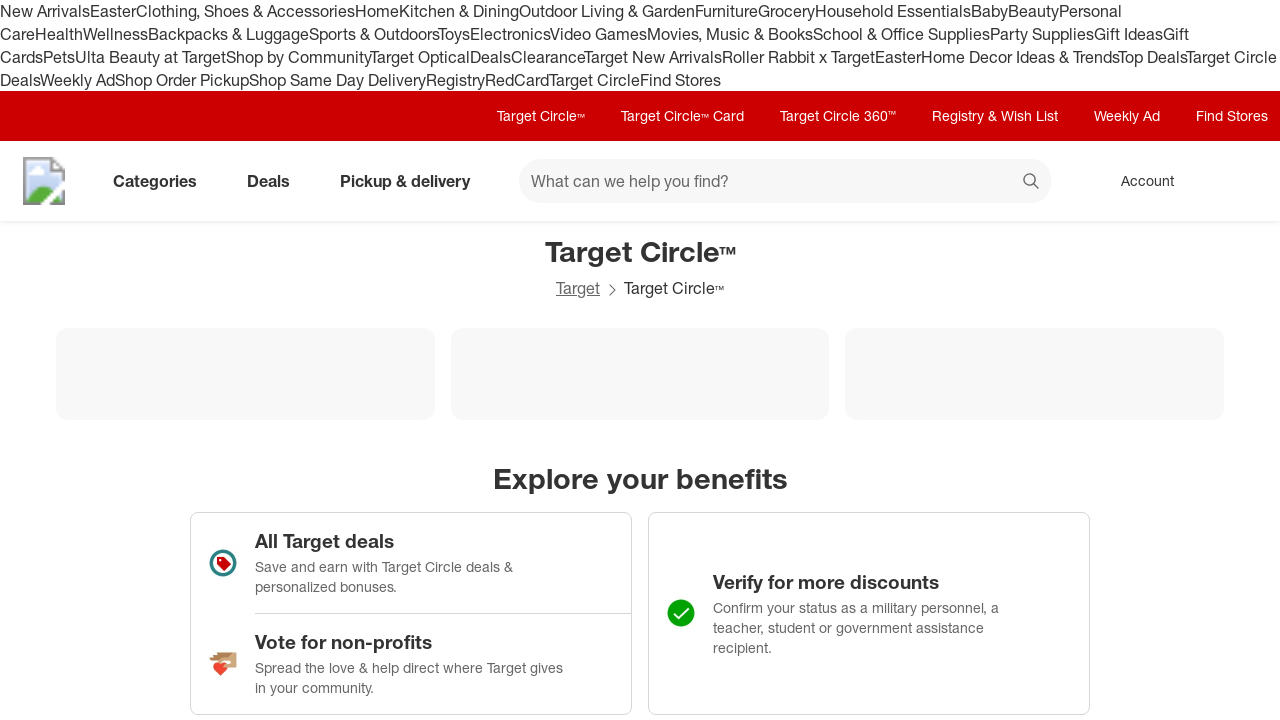

Scrolled to bottom of page to load more benefit cells
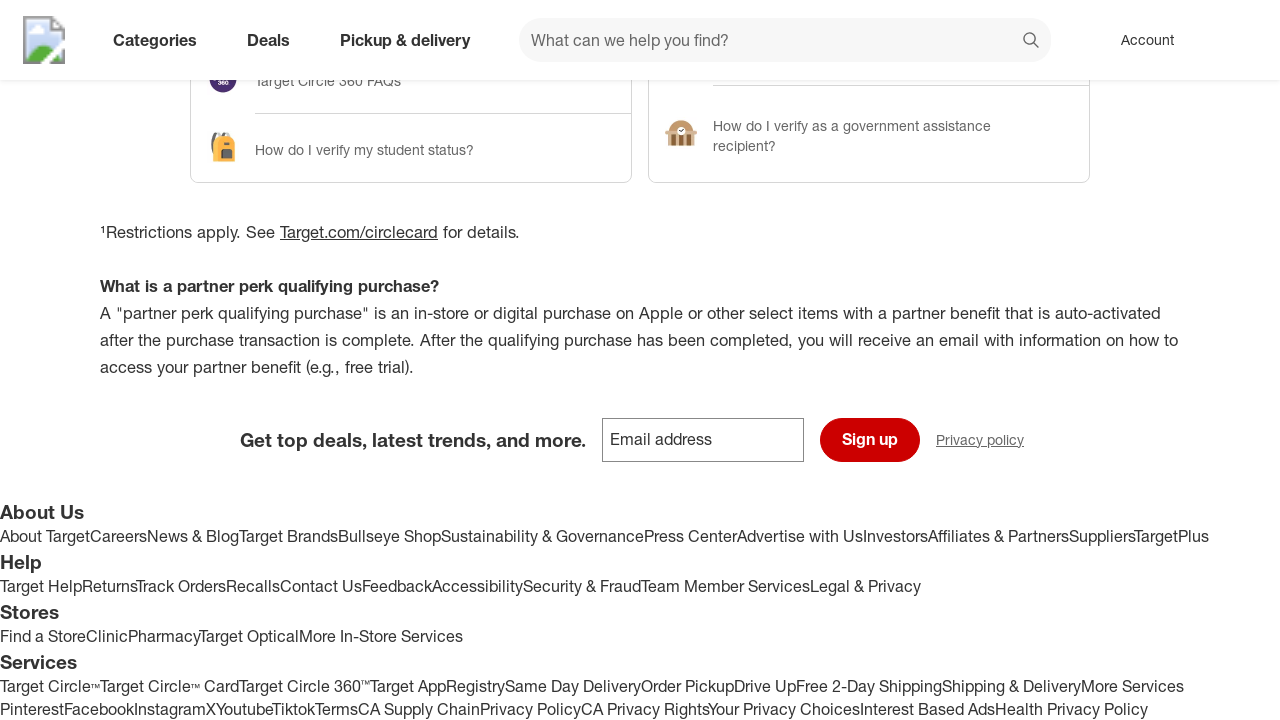

Waited 3 seconds for dynamic content to load
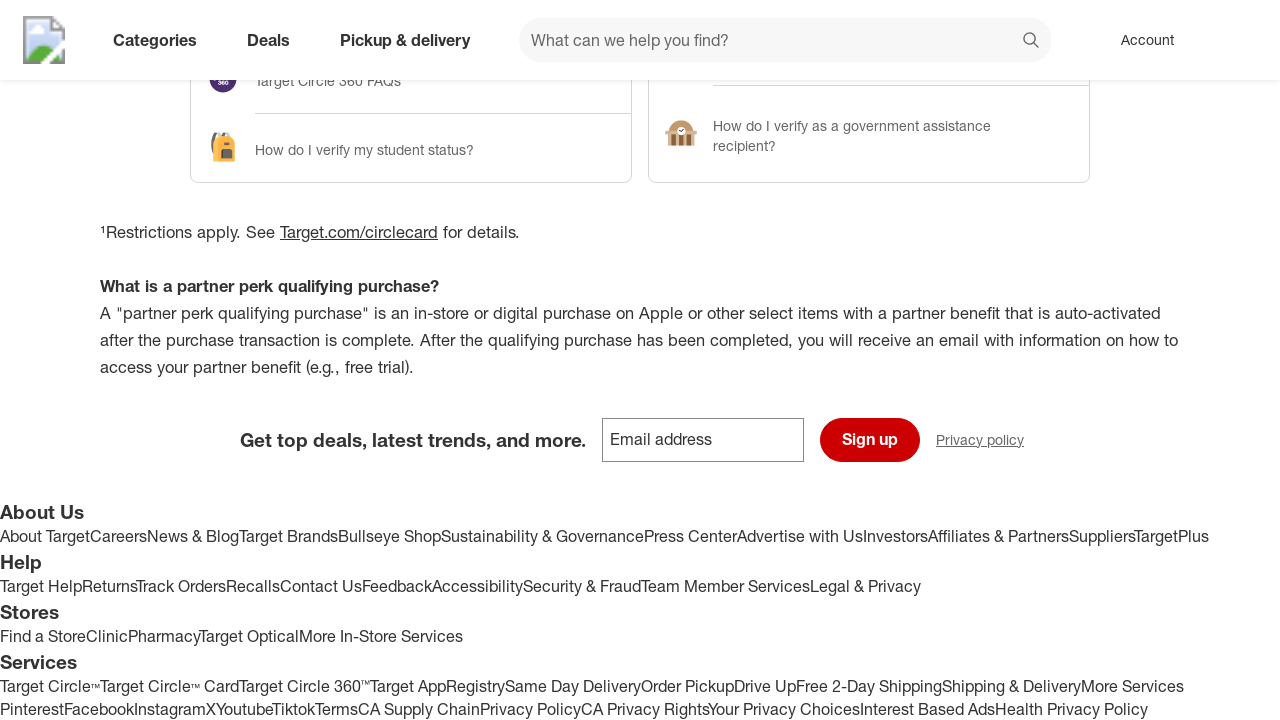

Counted 14 benefit cells on page
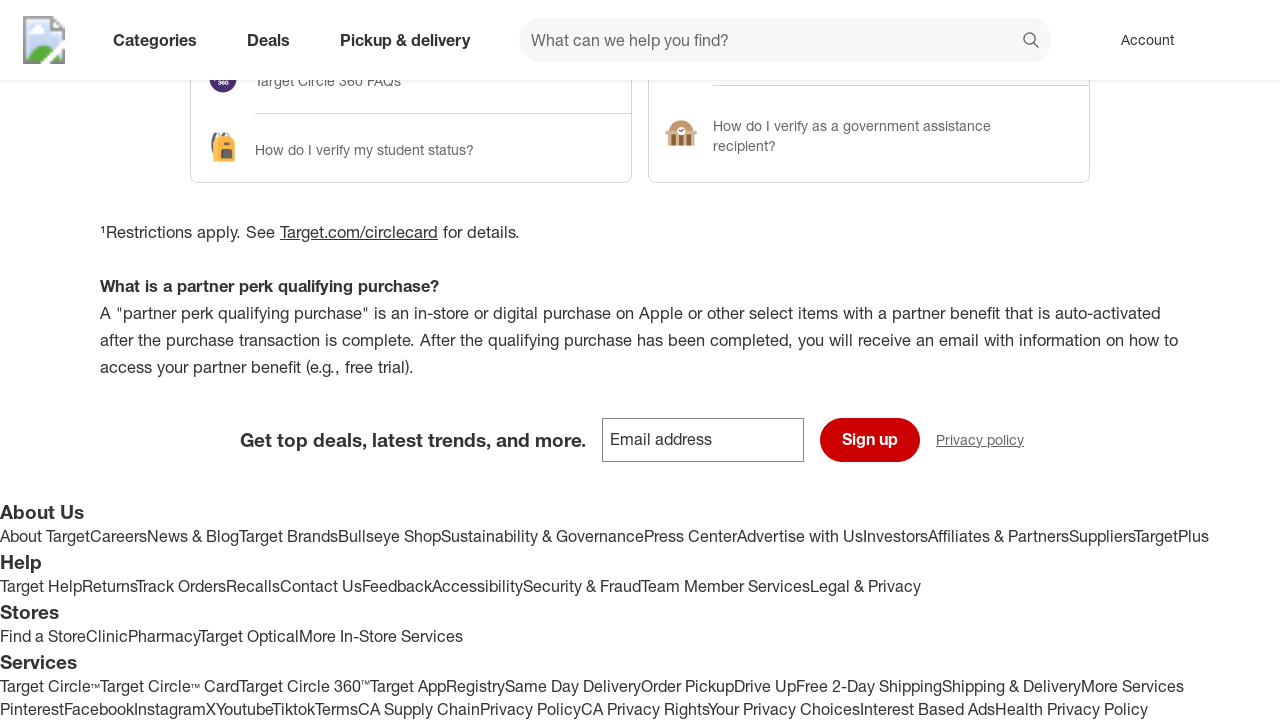

Scrolled to bottom of page to load more benefit cells
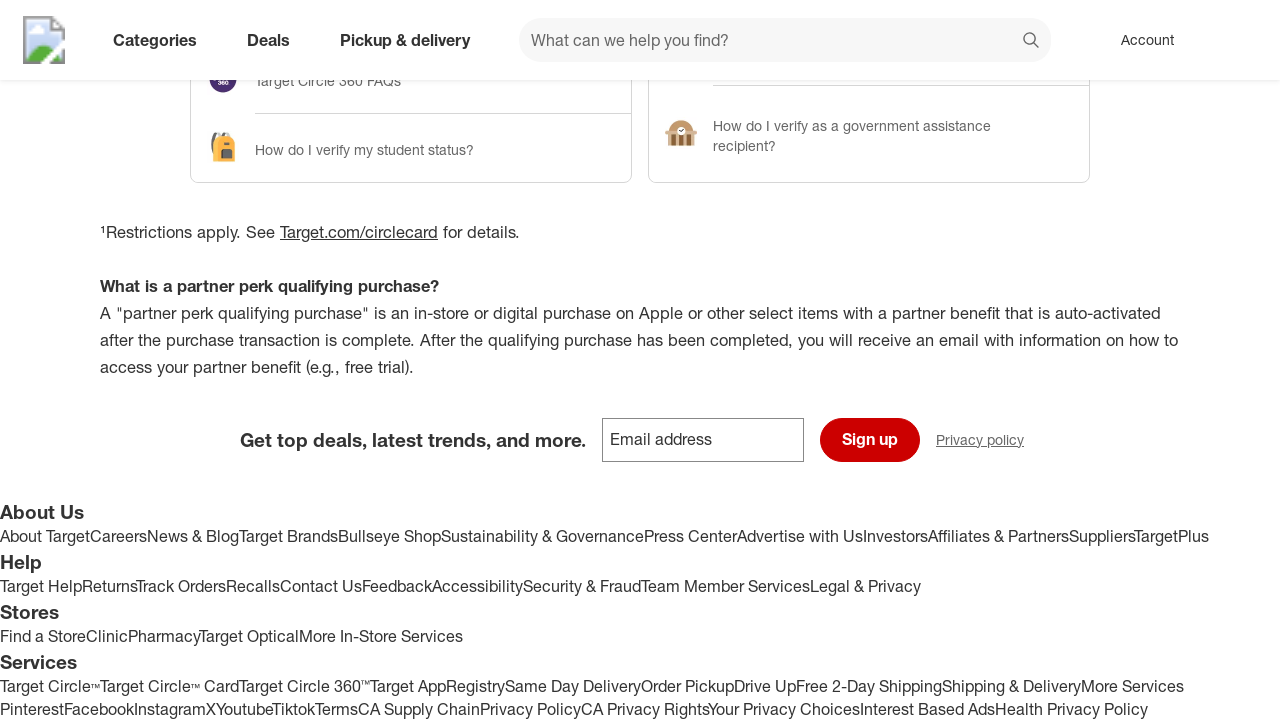

Waited 3 seconds for dynamic content to load
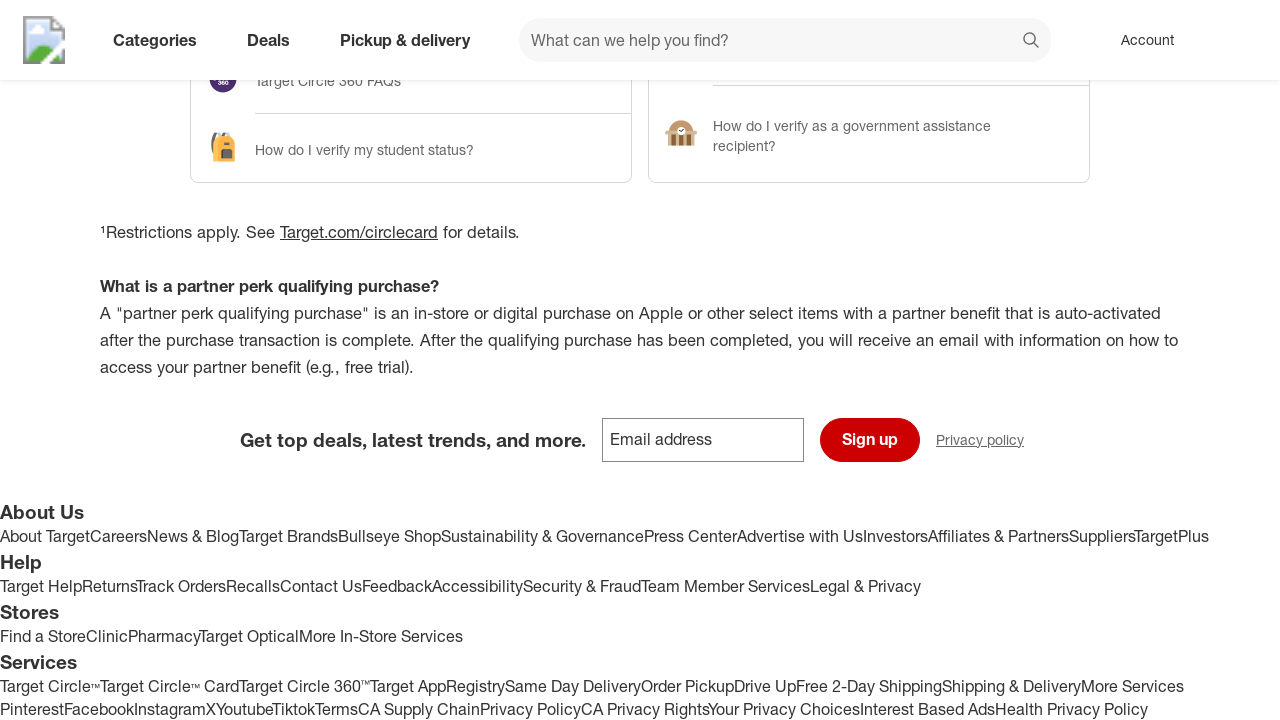

Counted 14 benefit cells on page
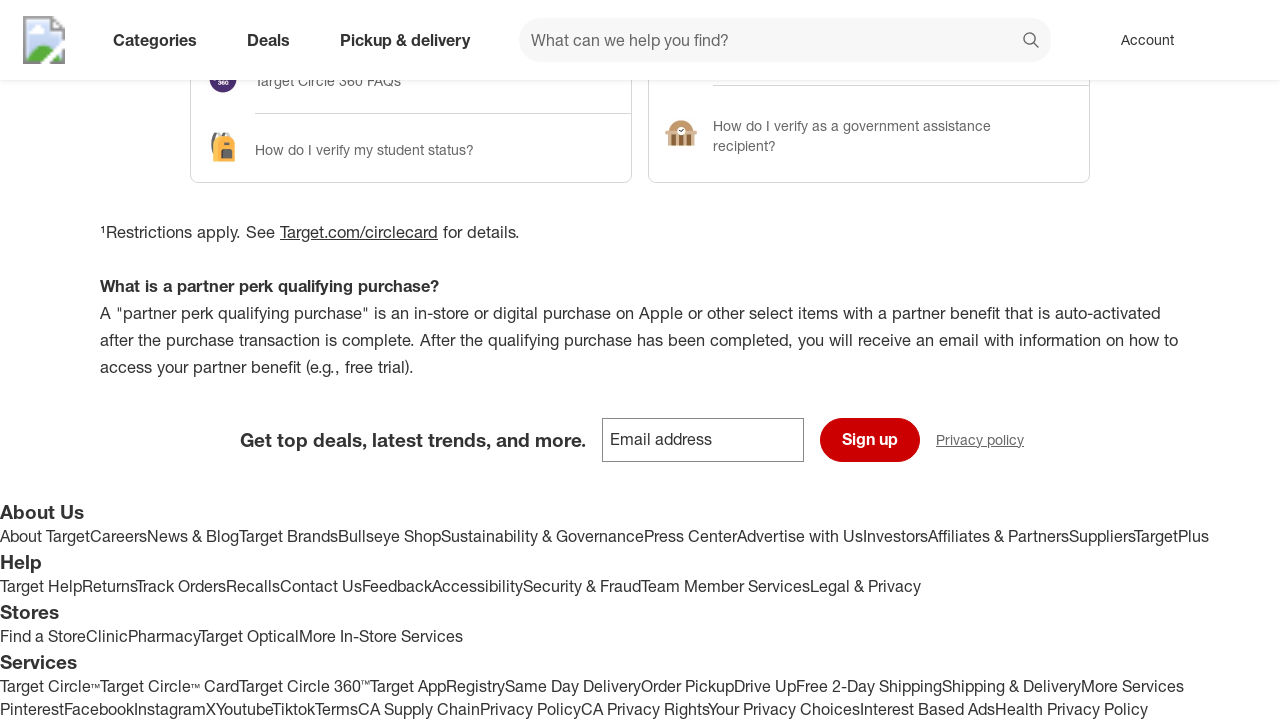

Final count of benefit cells: 14
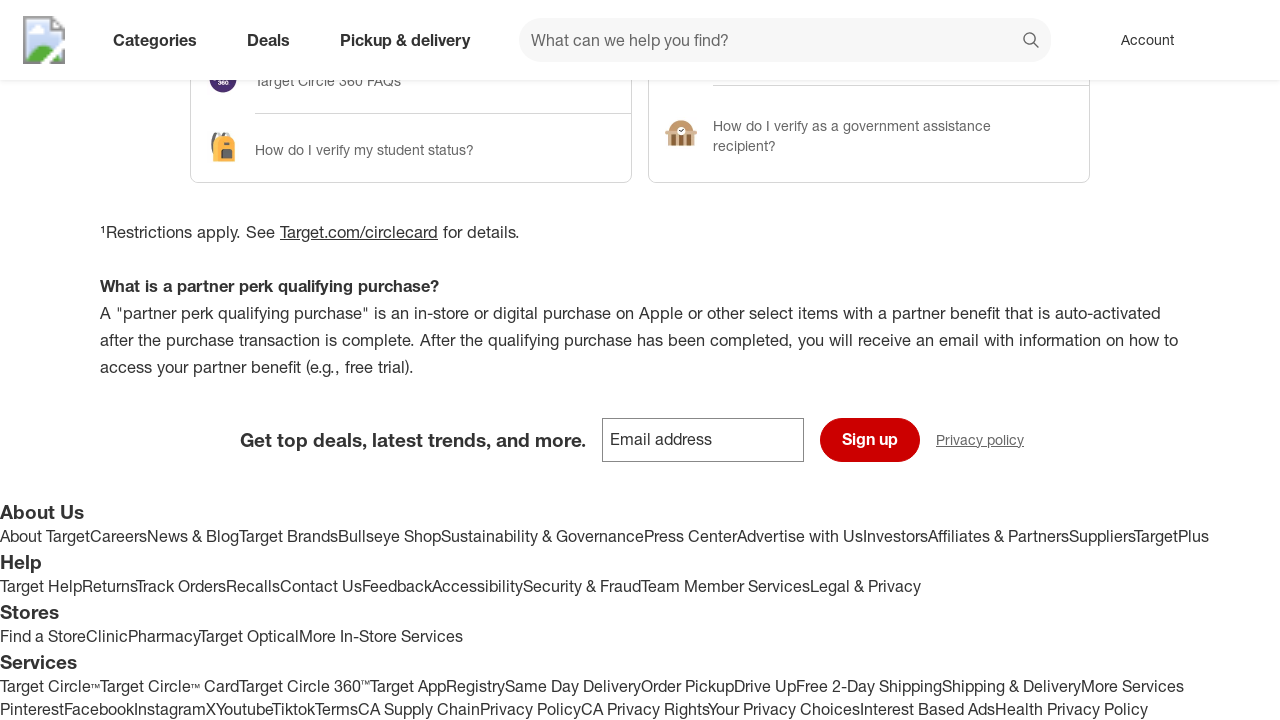

Assertion passed: 14 benefit cells found (>= 10 required)
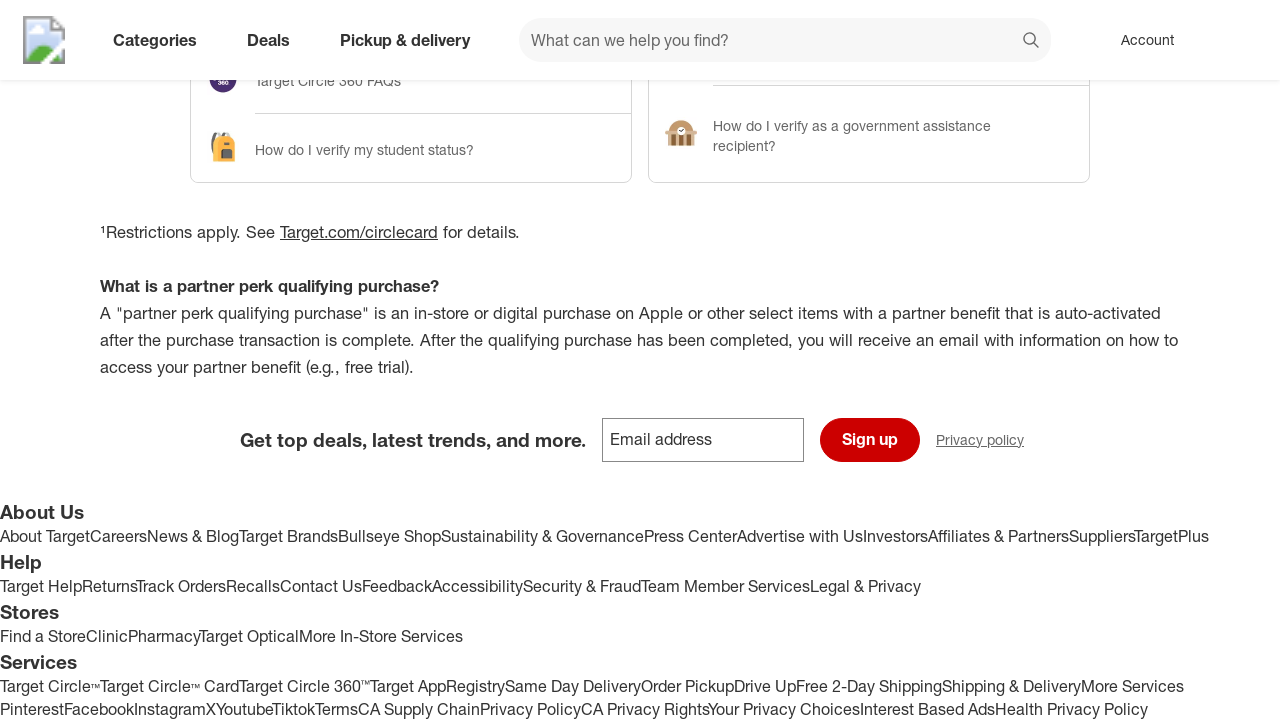

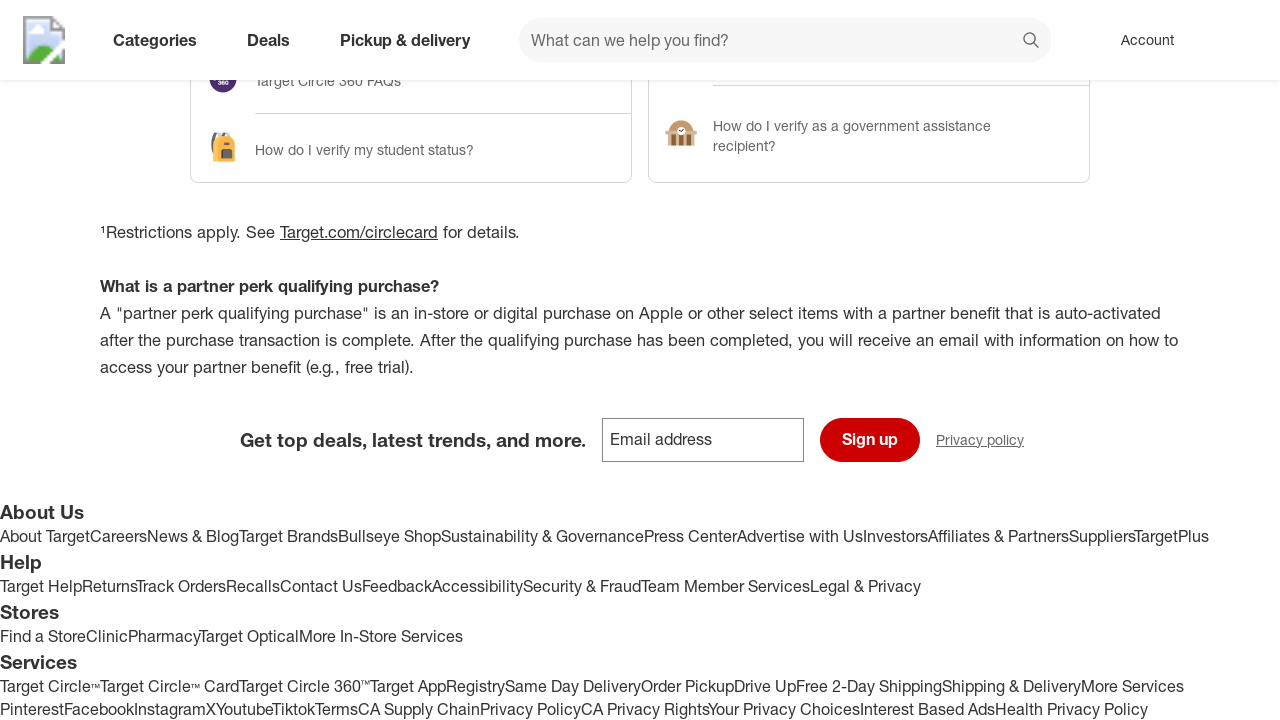